Scrolls to the bottom of the page using JavaScript

Starting URL: https://trello.com

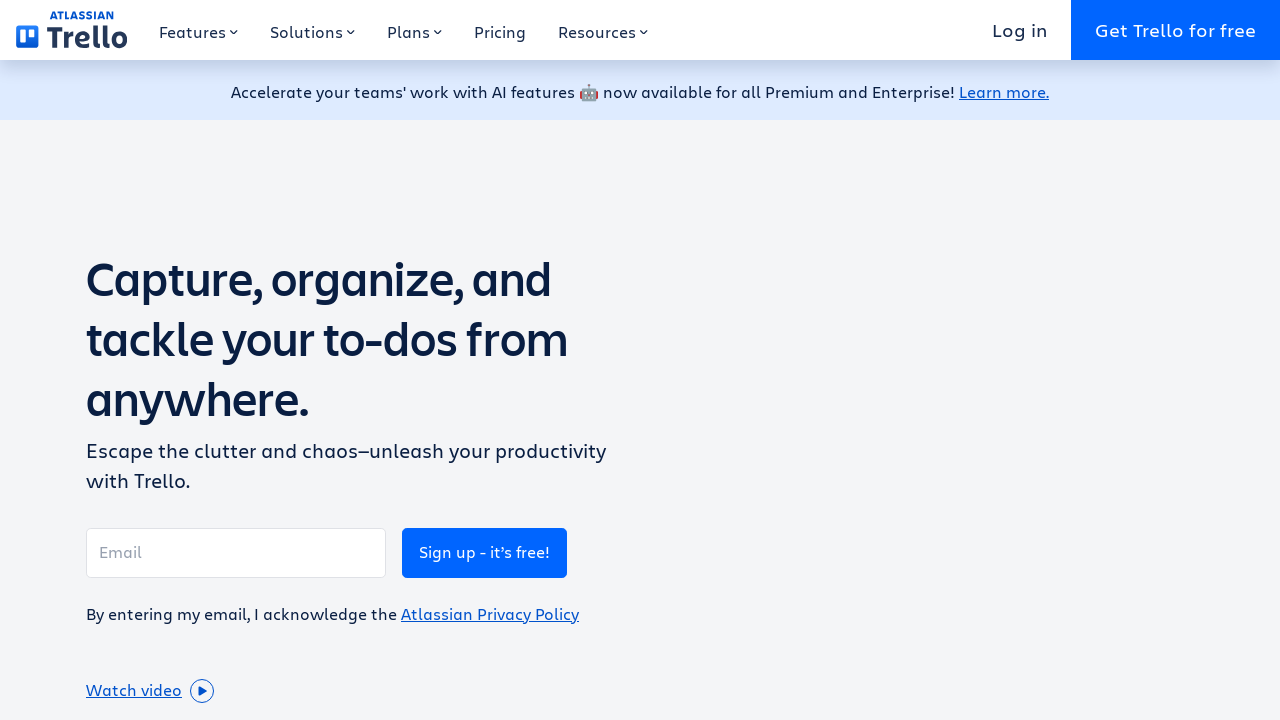

Navigated to https://trello.com
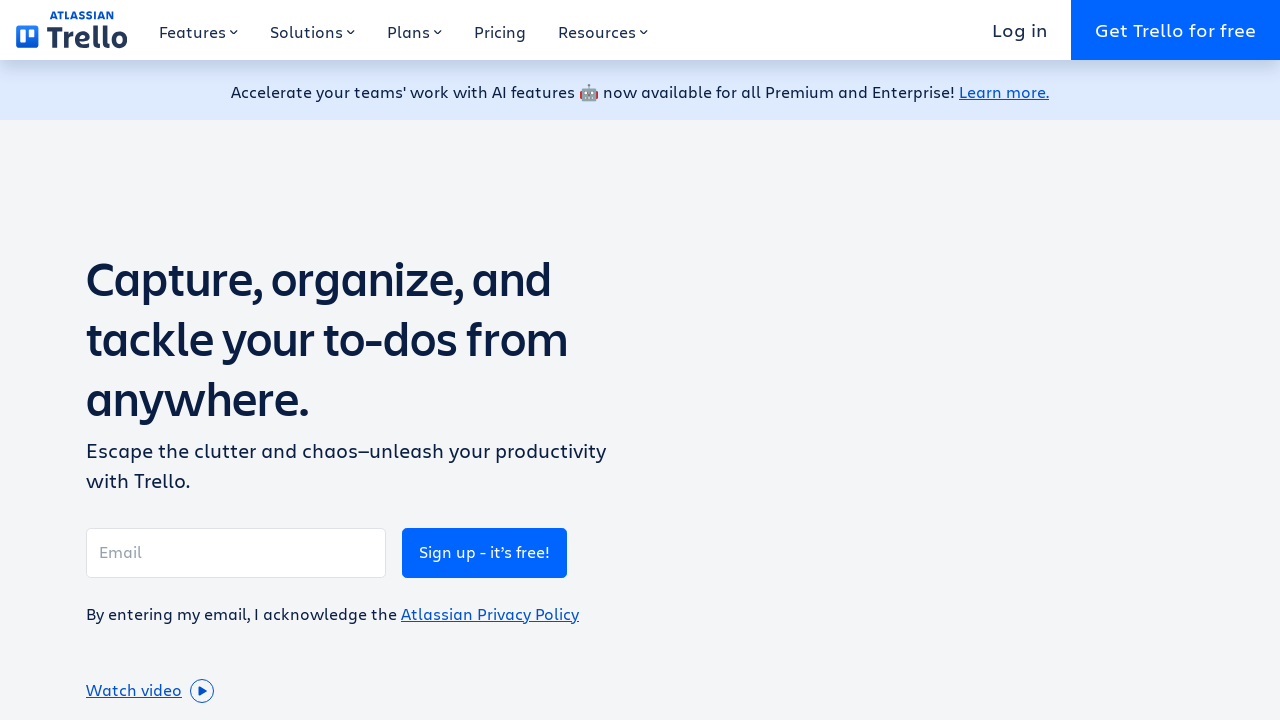

Scrolled to the bottom of the page using JavaScript
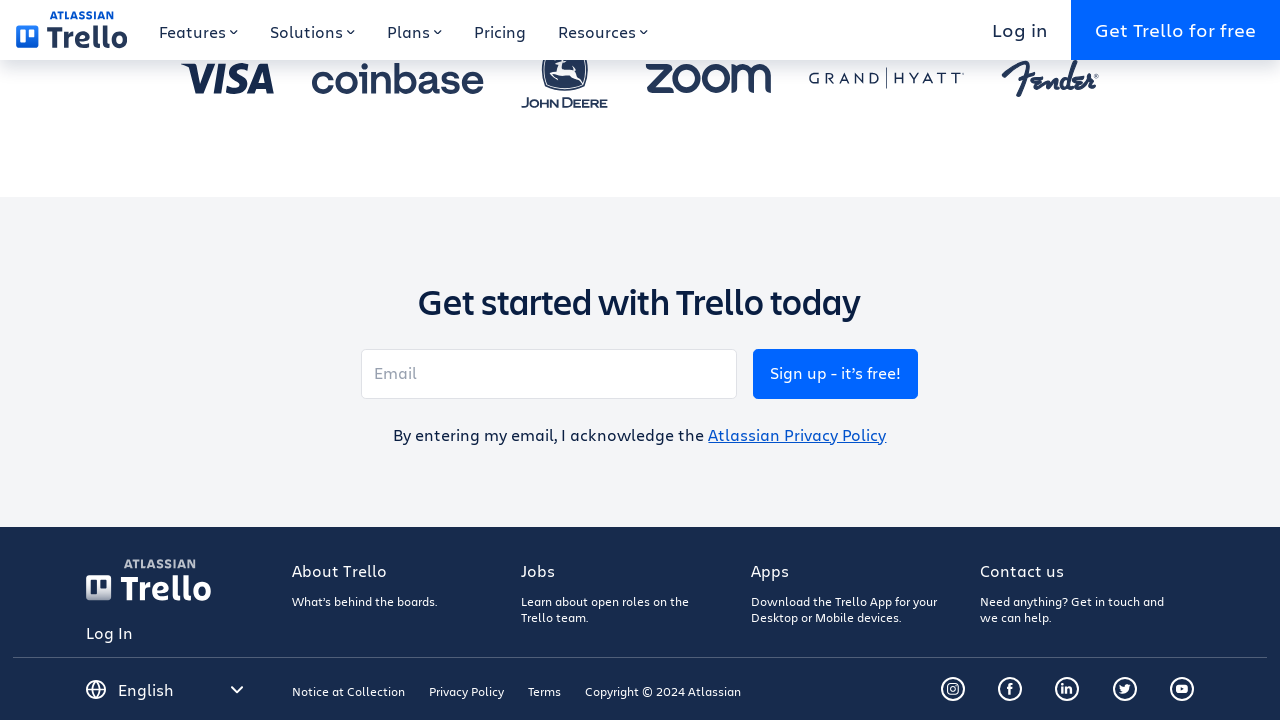

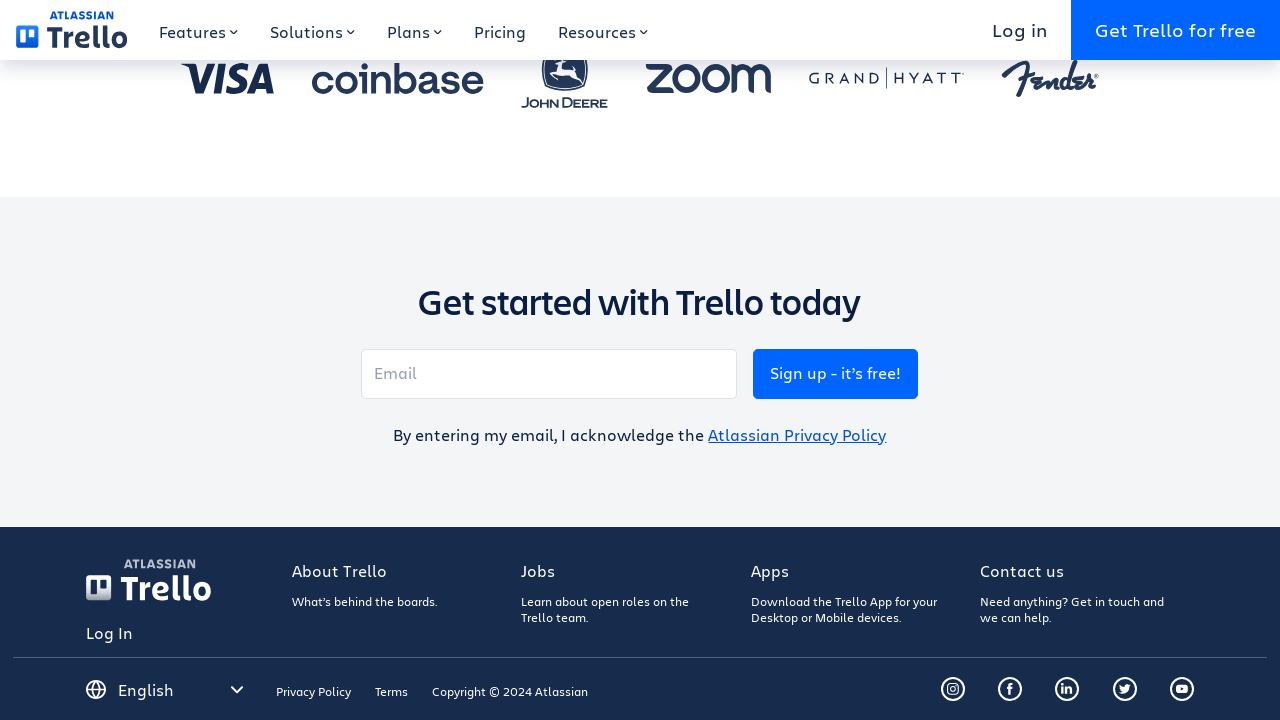